Tests the text box form by navigating to Elements section, clicking Text Box, filling out all fields and submitting the form

Starting URL: https://demoqa.com/

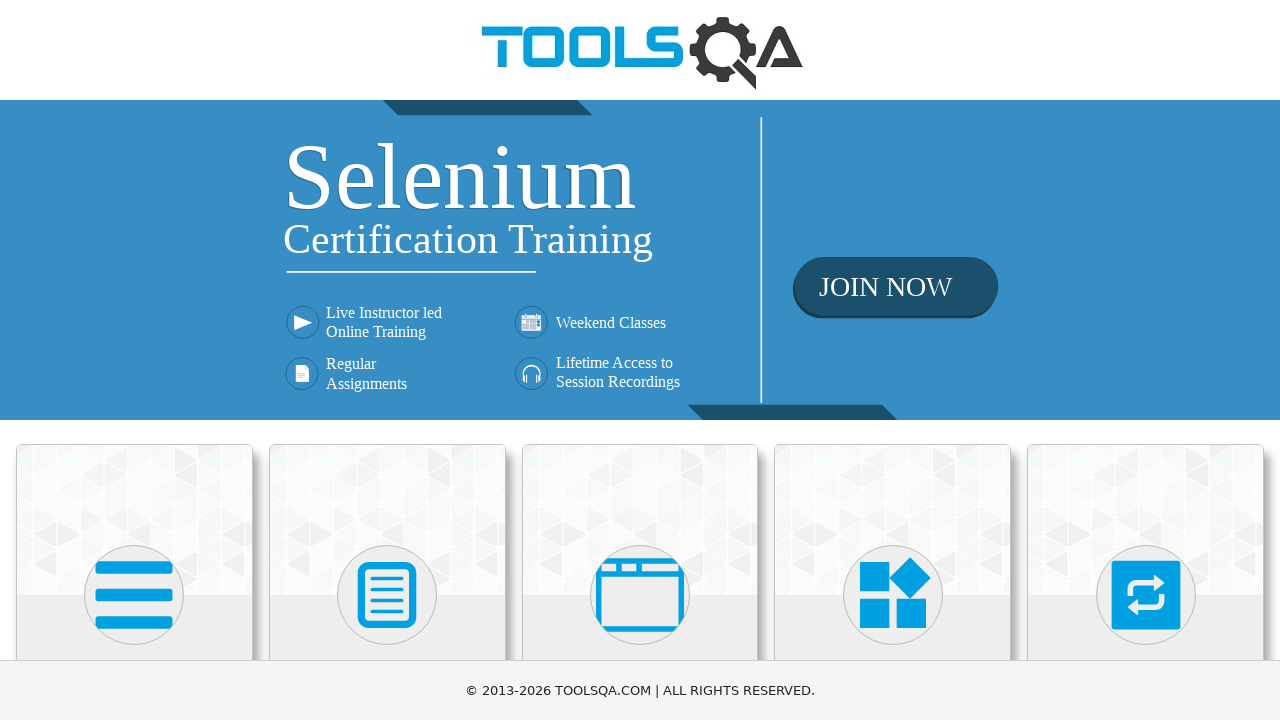

Clicked on Elements card at (134, 595) on xpath=//div[@class='card mt-4 top-card'][1]//*[name()='svg']
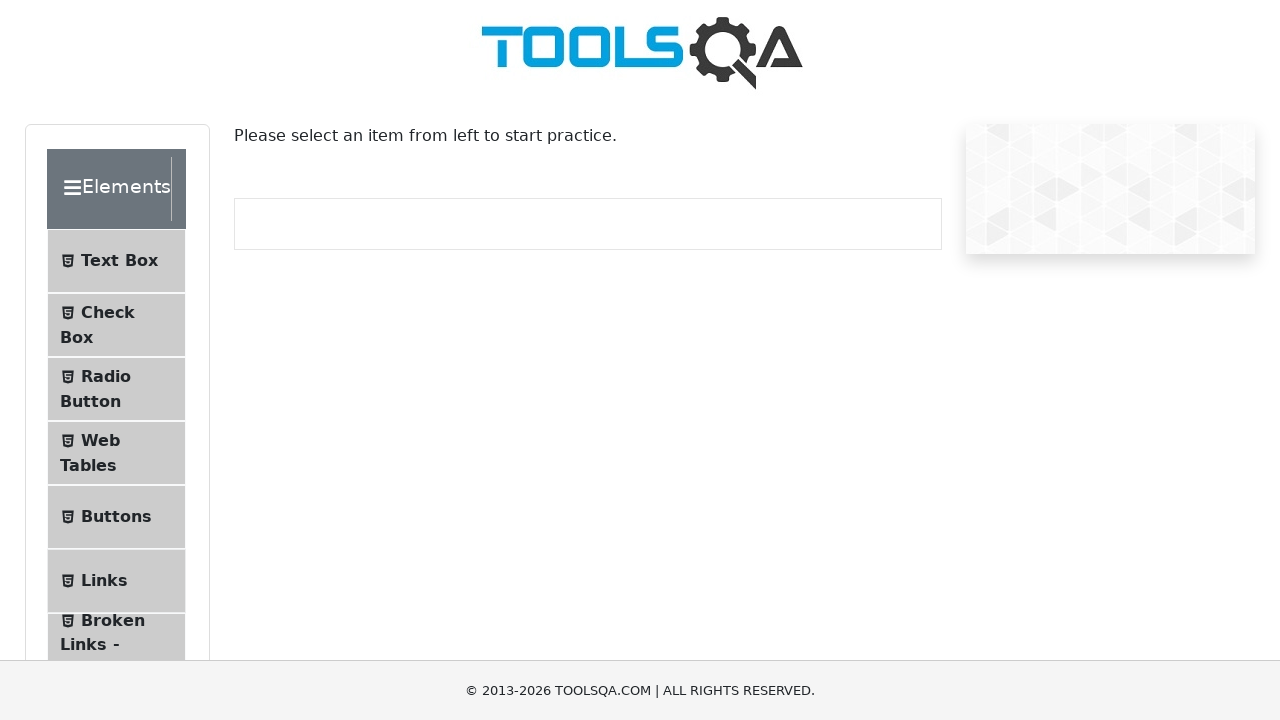

Clicked on Text Box menu item at (119, 261) on text=Text Box
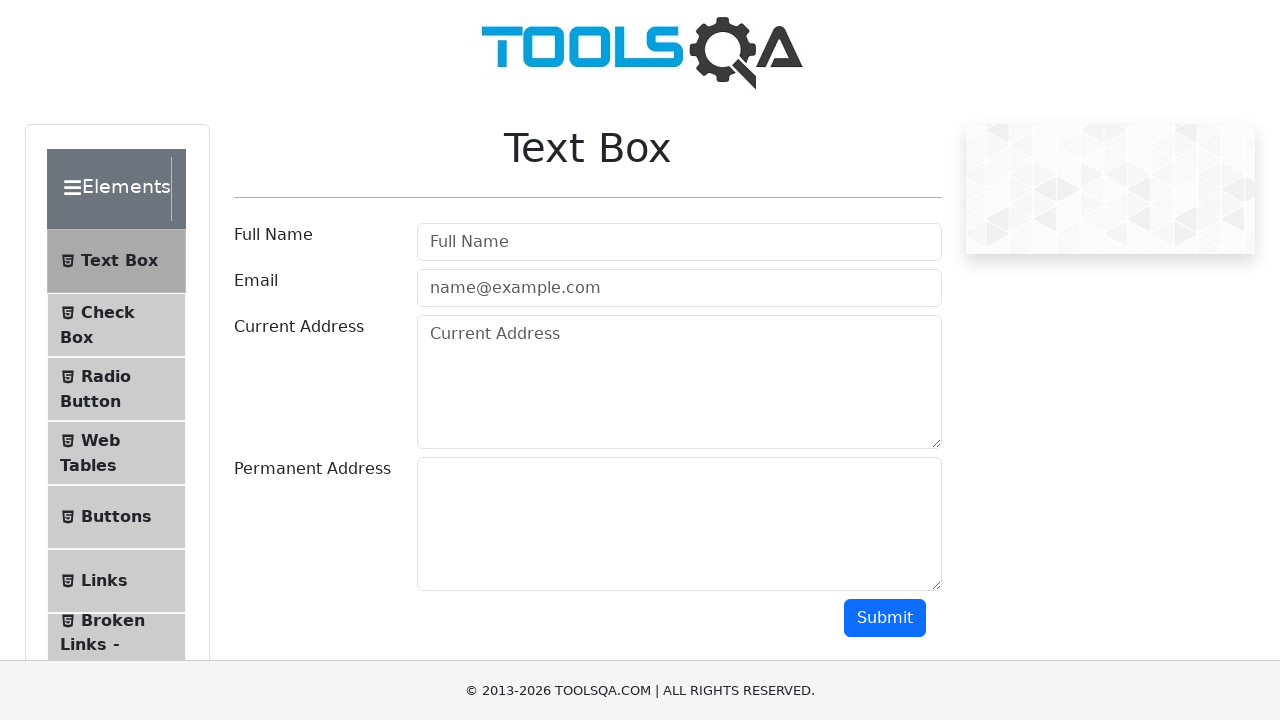

Filled full name field with 'Artem De' on #userName
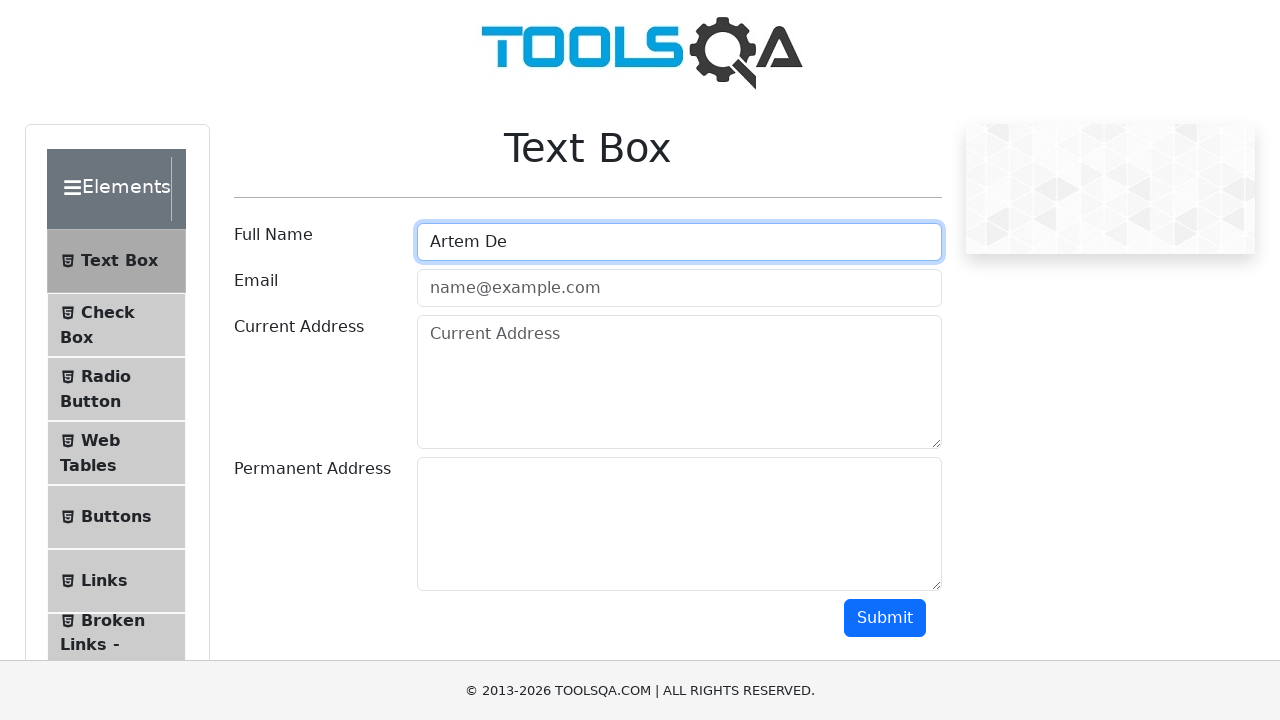

Filled email field with 'test@gmail.com' on #userEmail
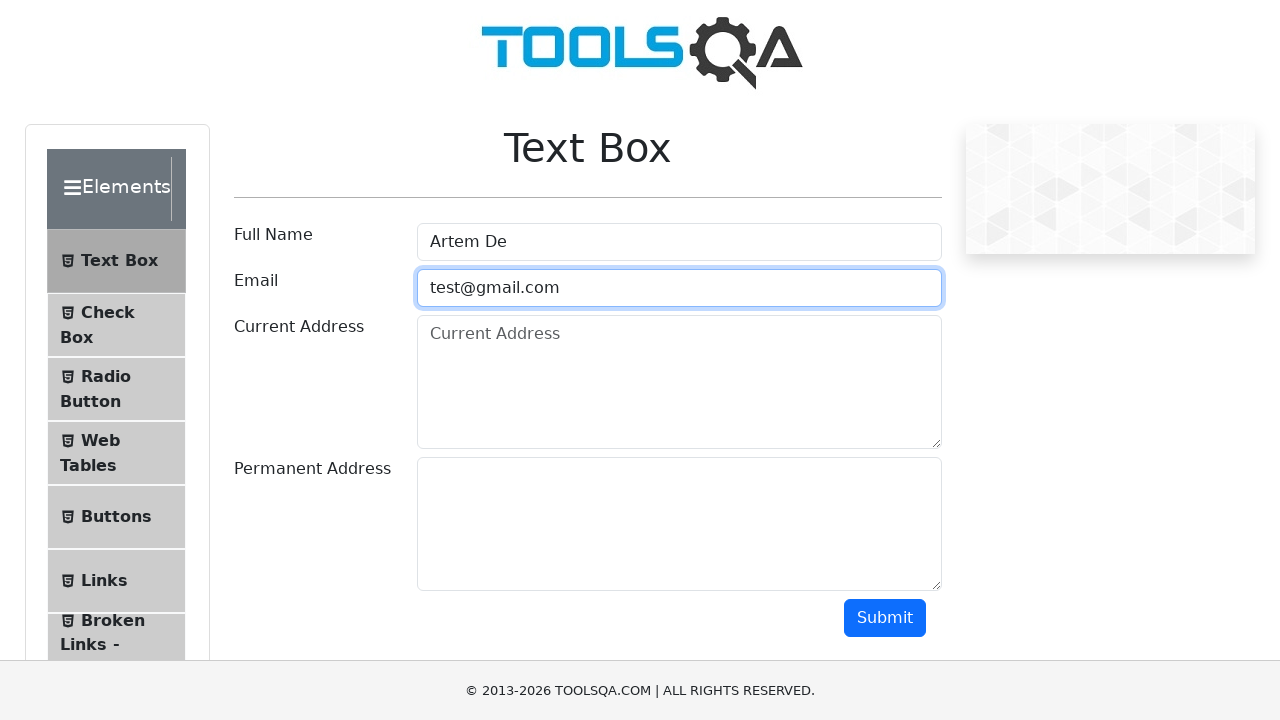

Filled current address field with '123 Main St, Anytown USA' on #currentAddress
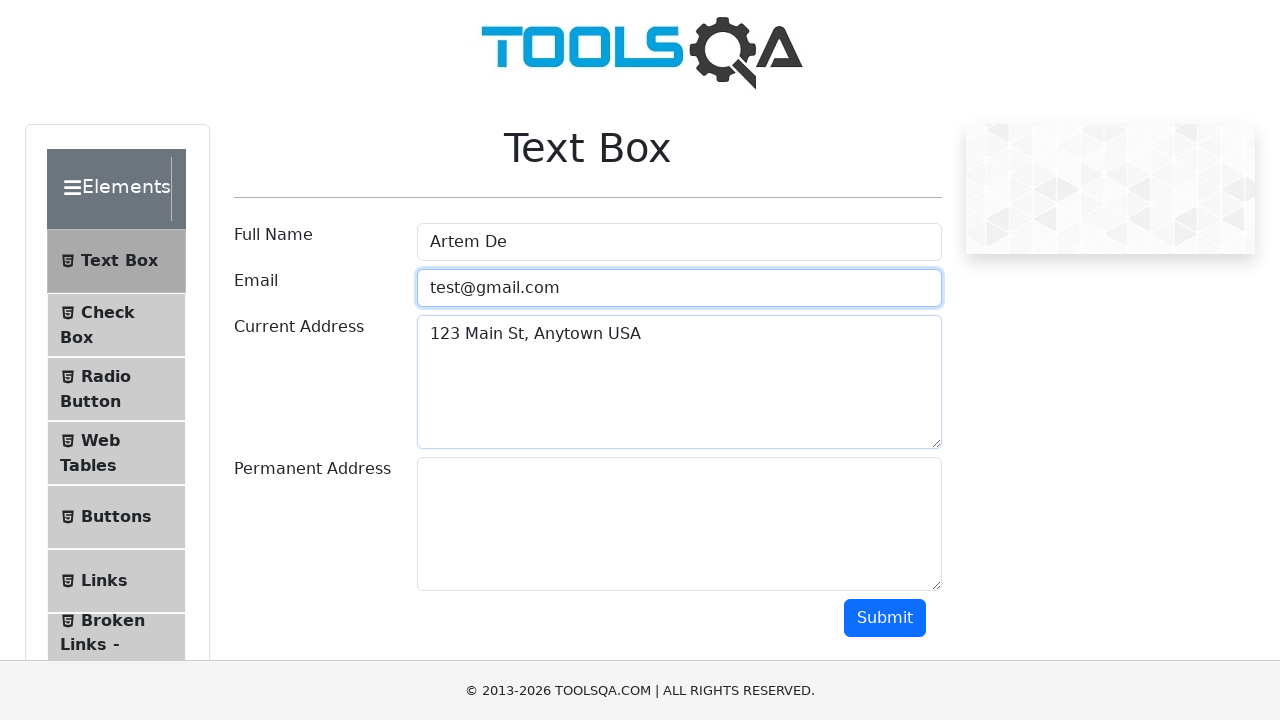

Filled permanent address field with '456 Oak St, Anytown USA' on #permanentAddress
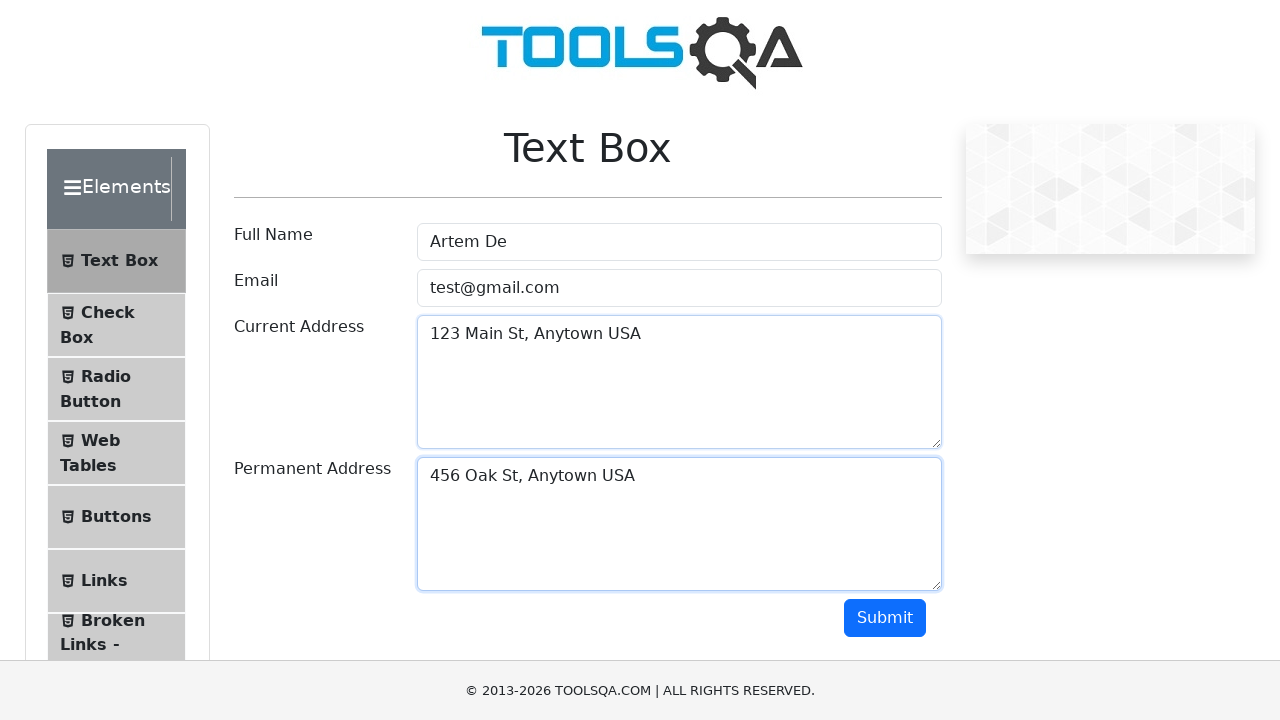

Clicked submit button to submit the form at (885, 618) on #submit
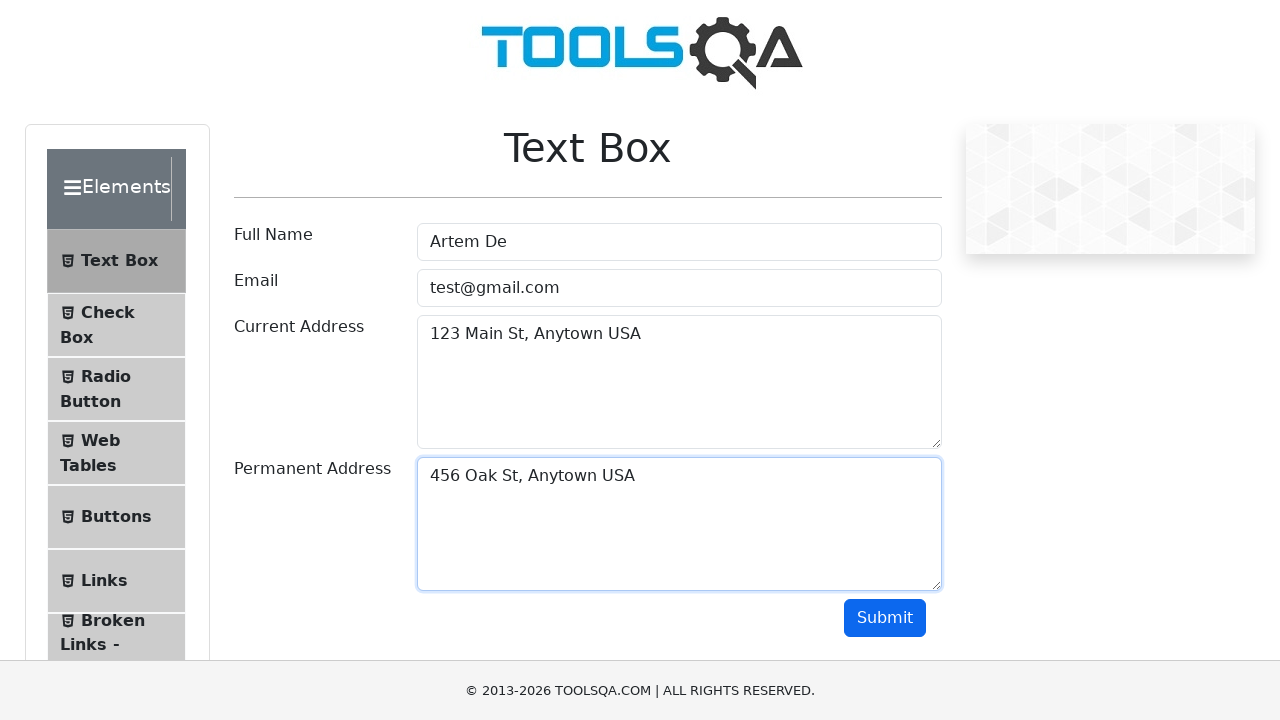

Form submitted successfully and output displayed
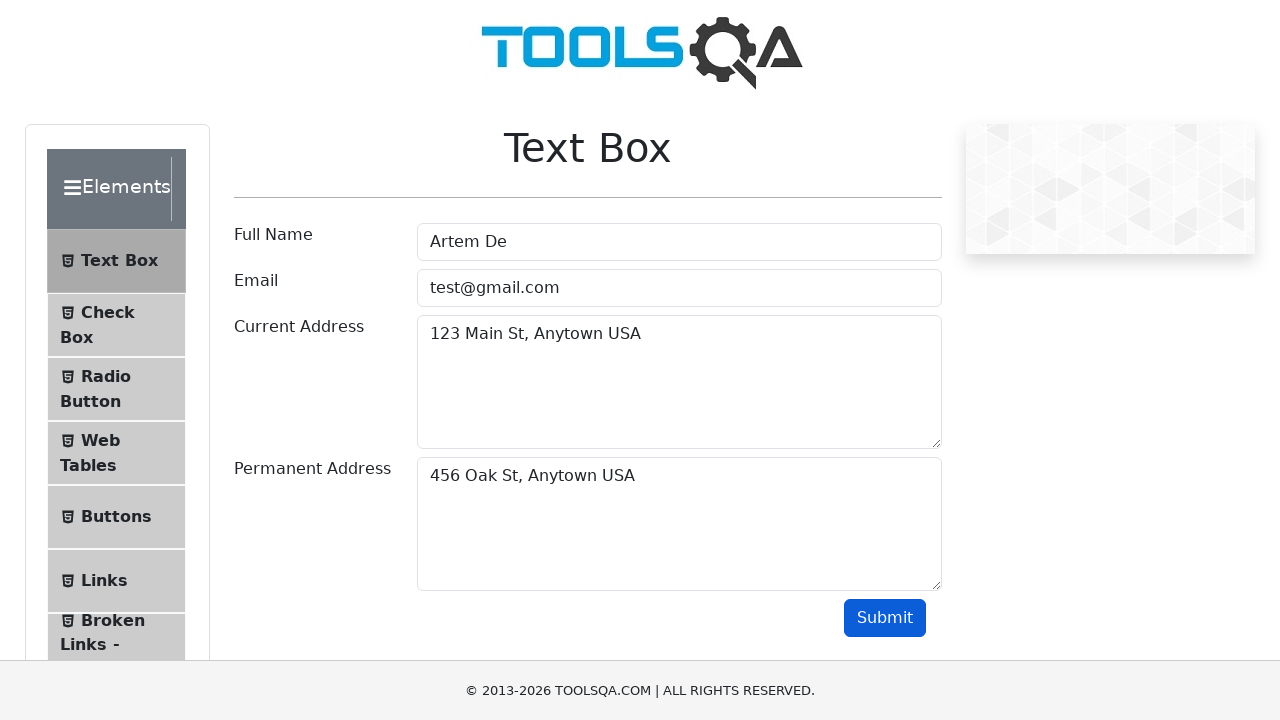

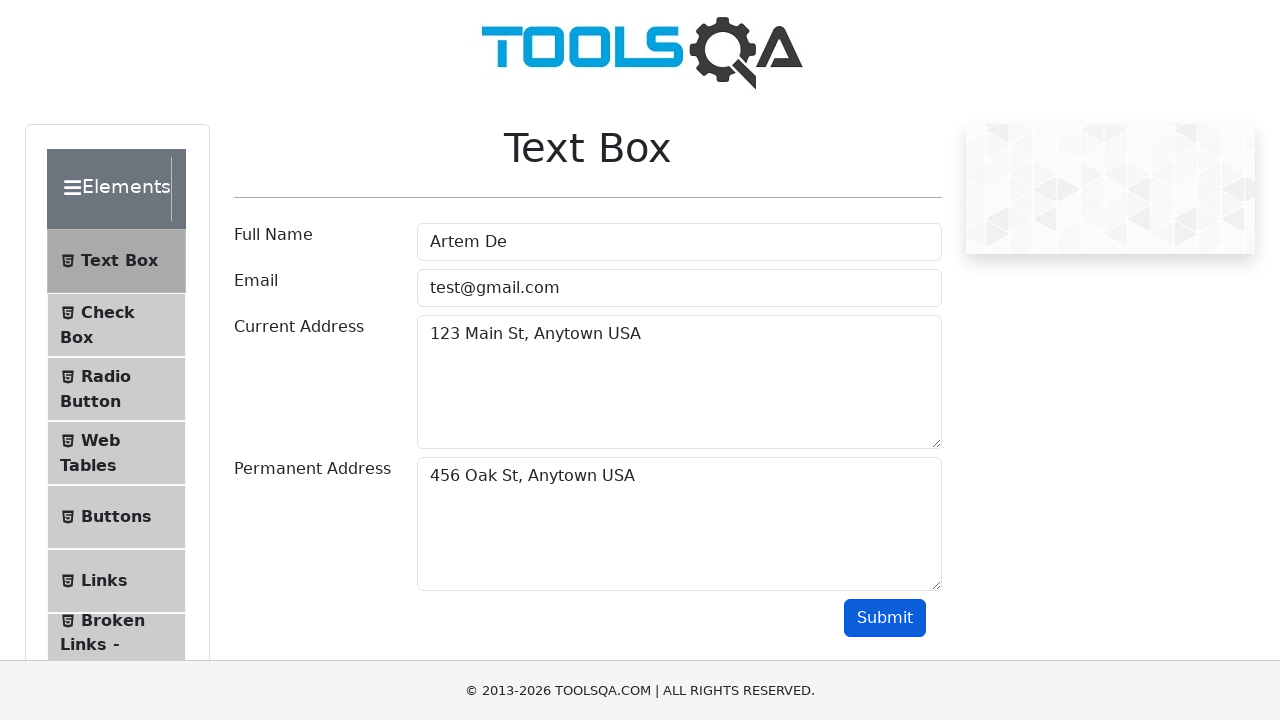